Tests clicking the login button on Sauce Demo website using JavaScript execution to trigger the click event

Starting URL: https://www.saucedemo.com/

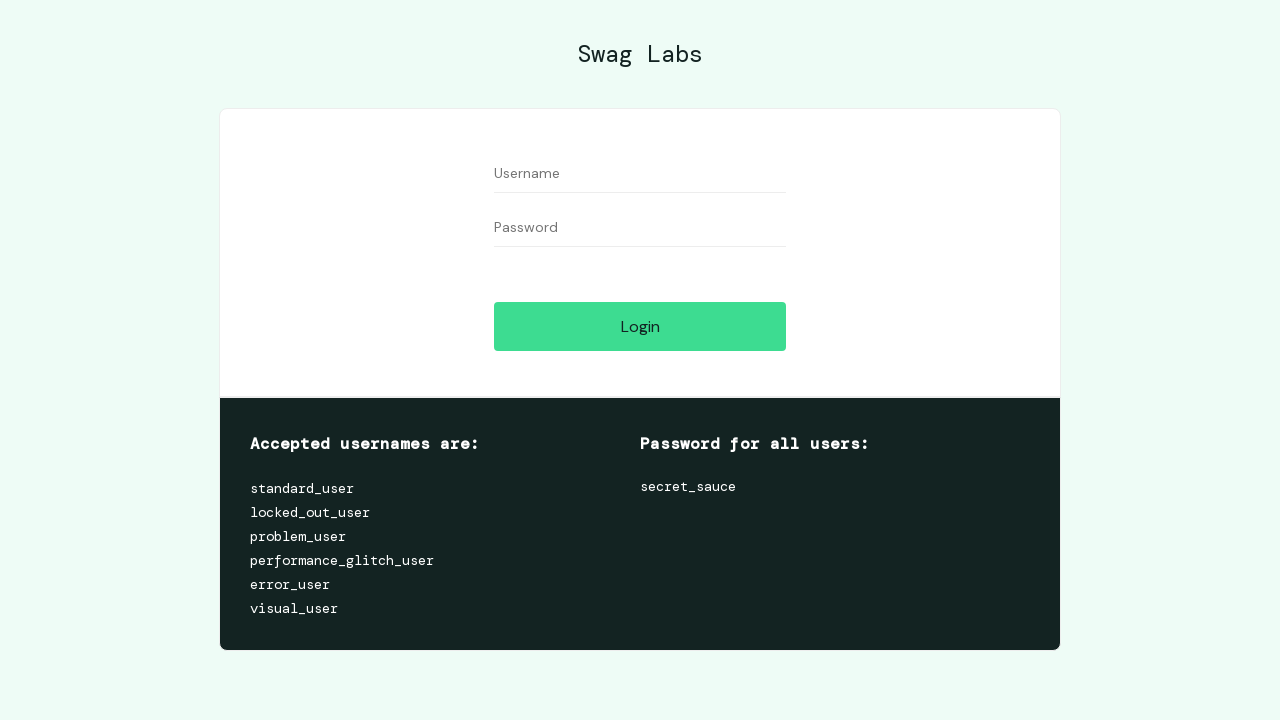

Clicked login button using JavaScript execution on Sauce Demo website
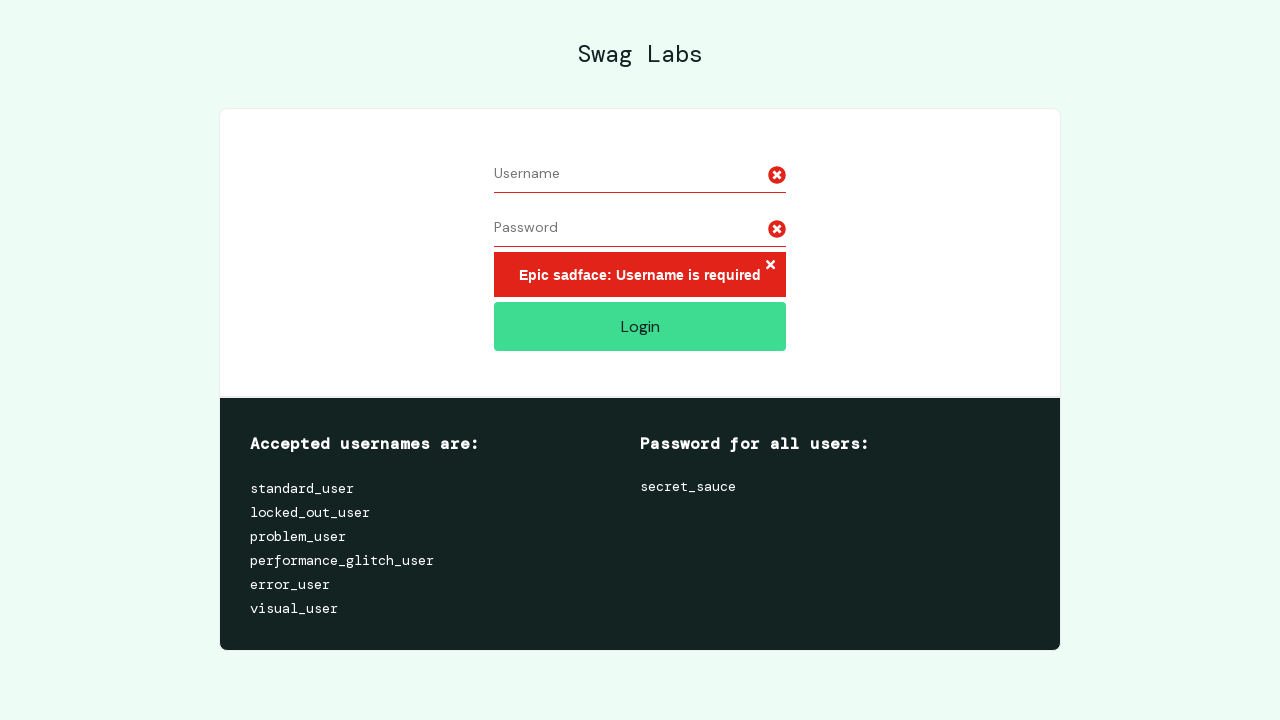

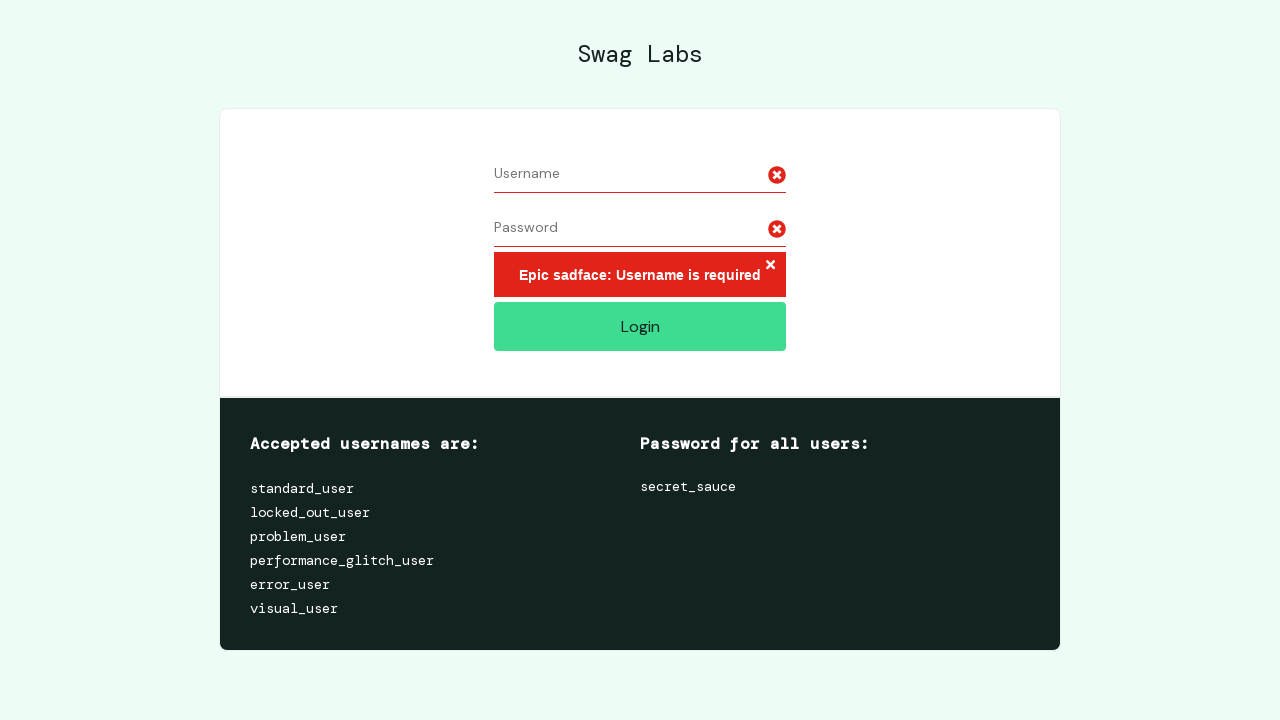